Navigates to a page, calculates a specific link number using mathematical operations, clicks on that link, fills out a form with personal information (first name, last name, city, country), and submits the form.

Starting URL: http://suninjuly.github.io/find_link_text

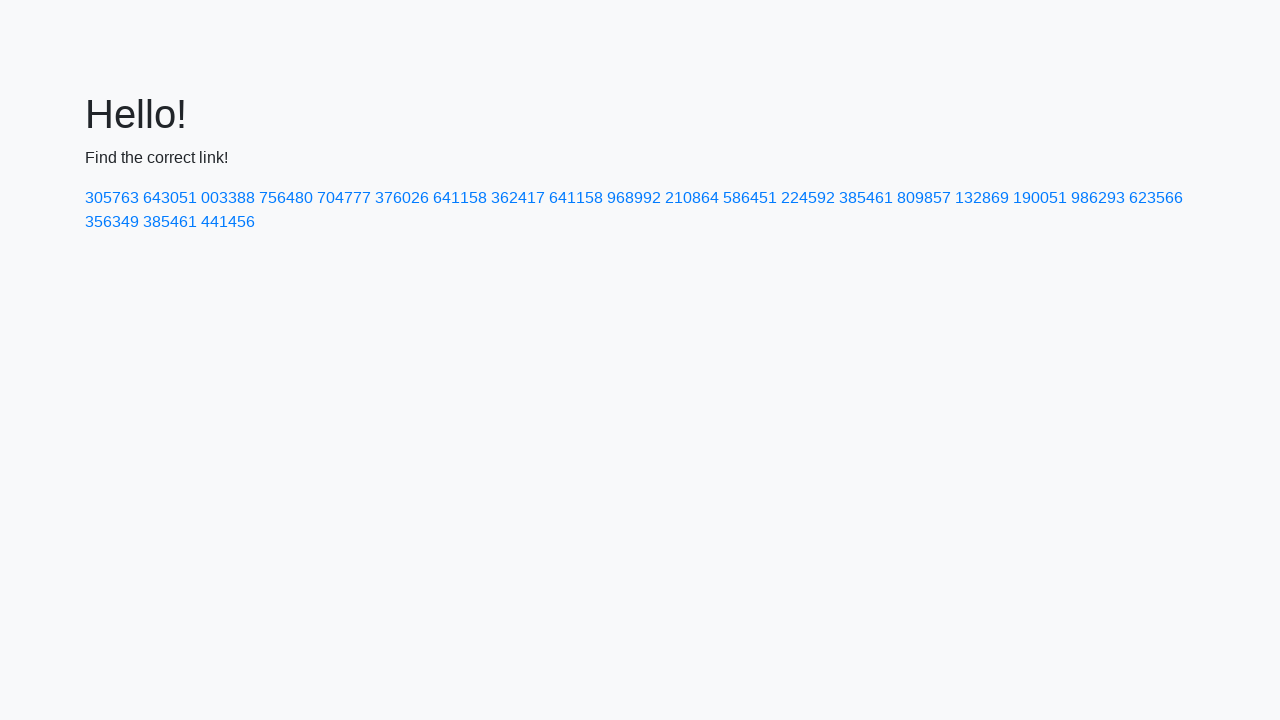

Navigated to http://suninjuly.github.io/find_link_text
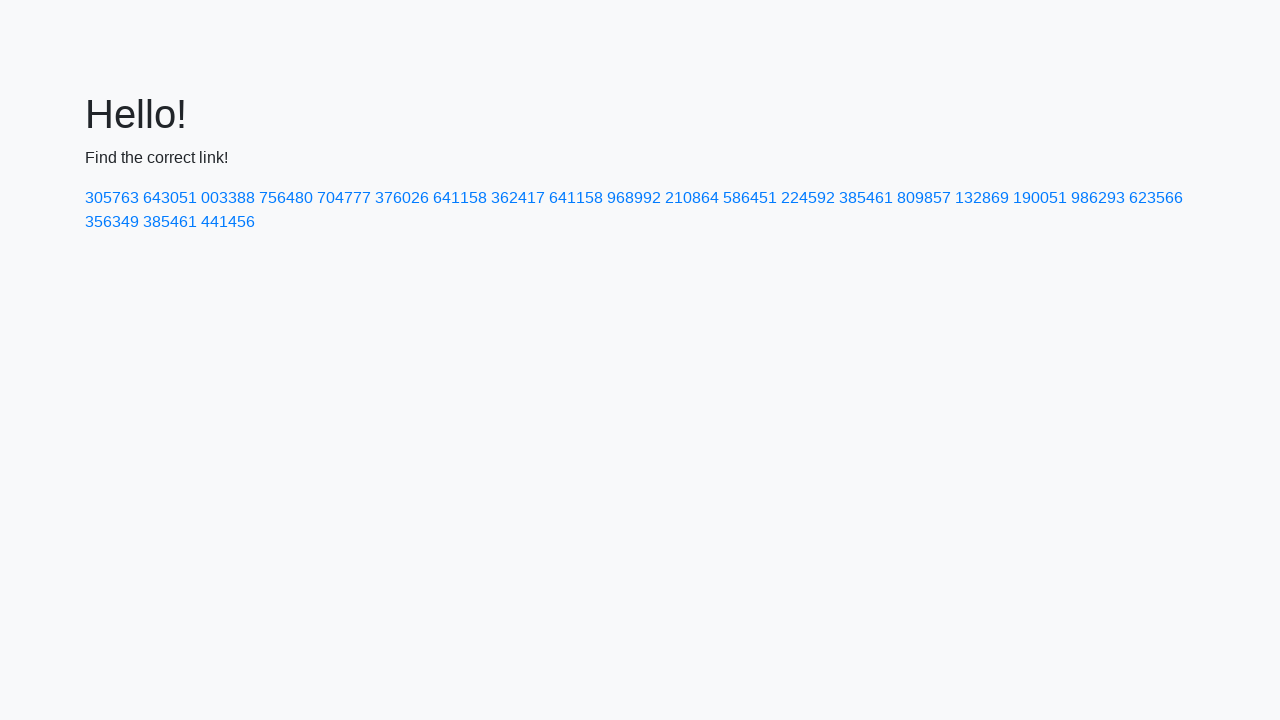

Calculated link number: 224592
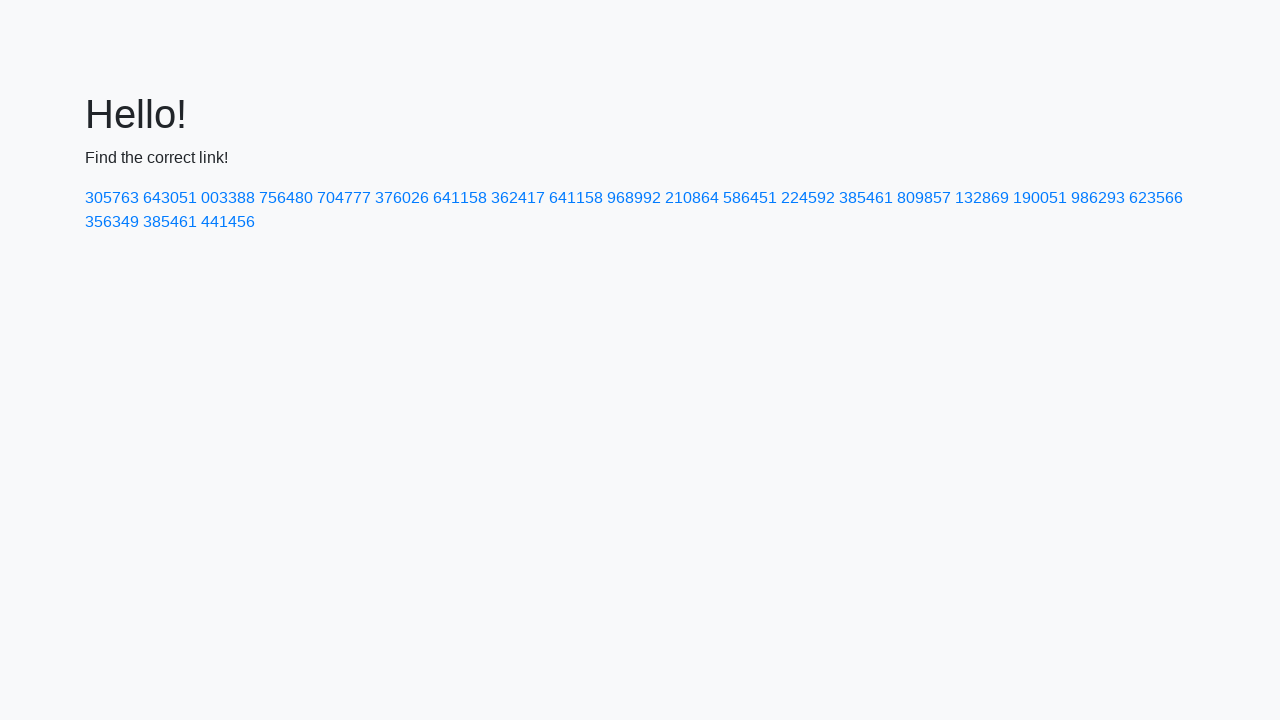

Clicked on link with text '224592' at (808, 198) on text=224592
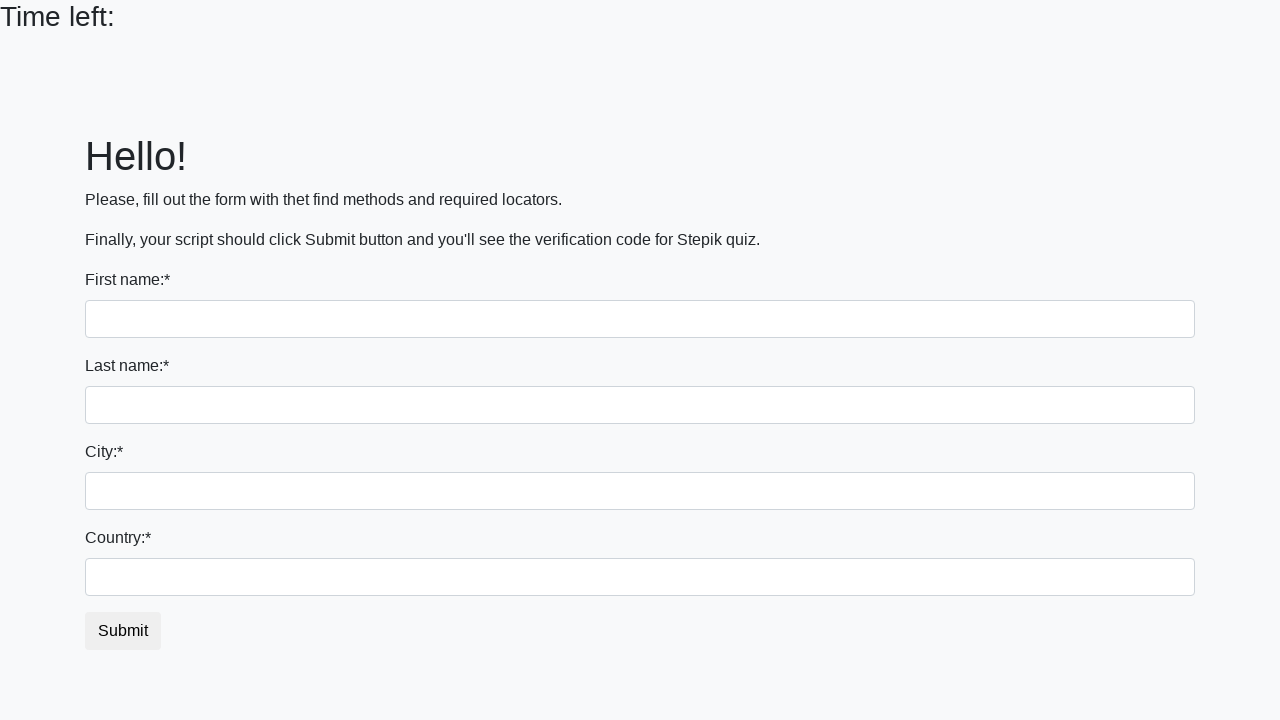

Filled first name field with 'Ivan' on input
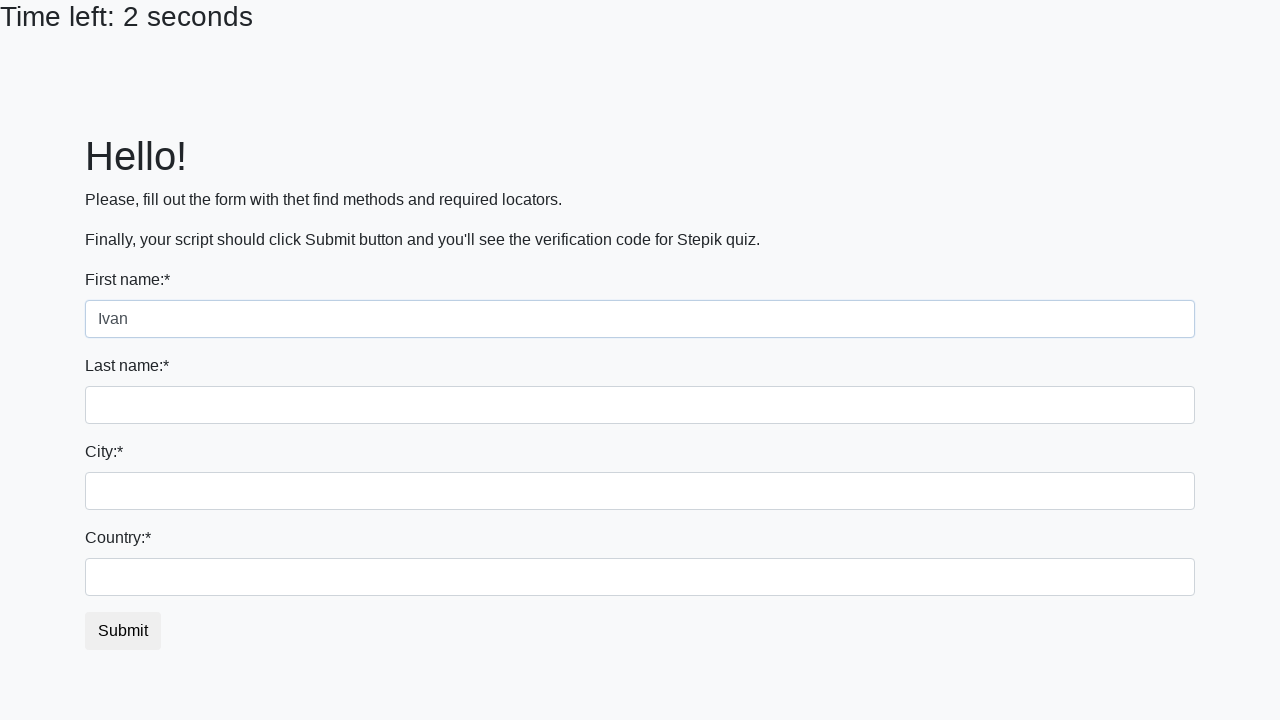

Filled last name field with 'Petrov' on input[name='last_name']
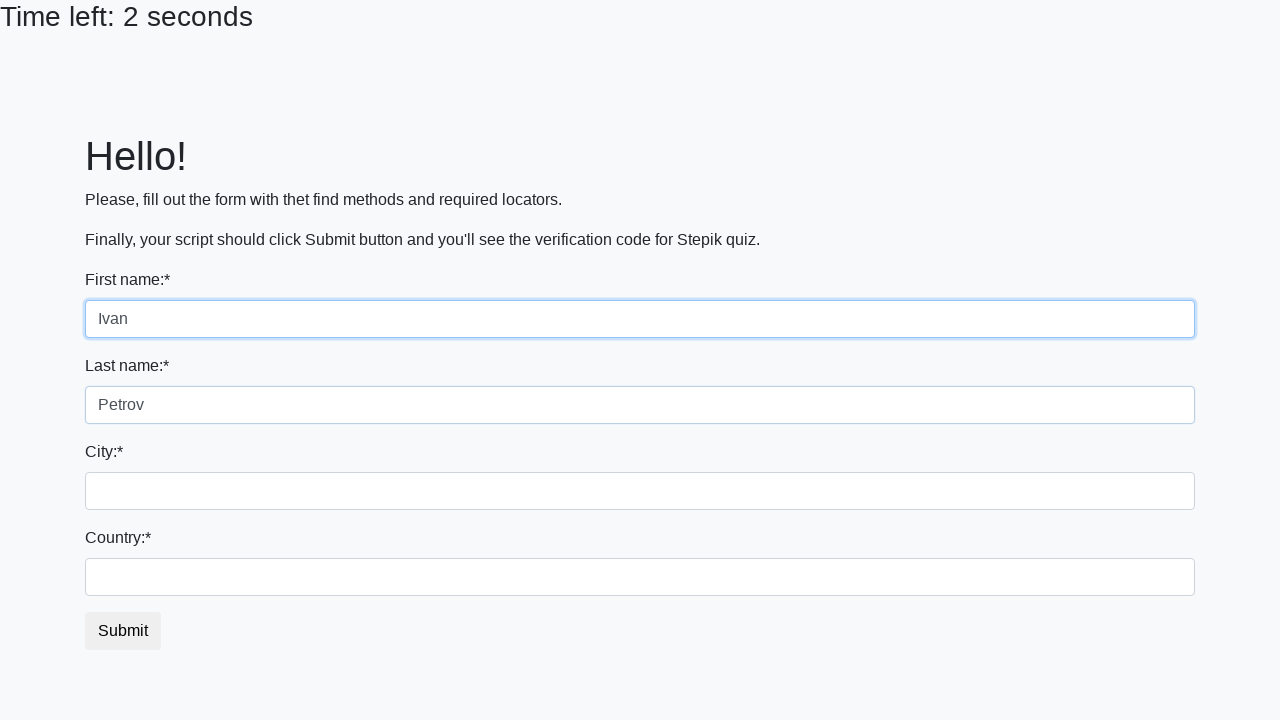

Filled city field with 'Smolensk' on .city
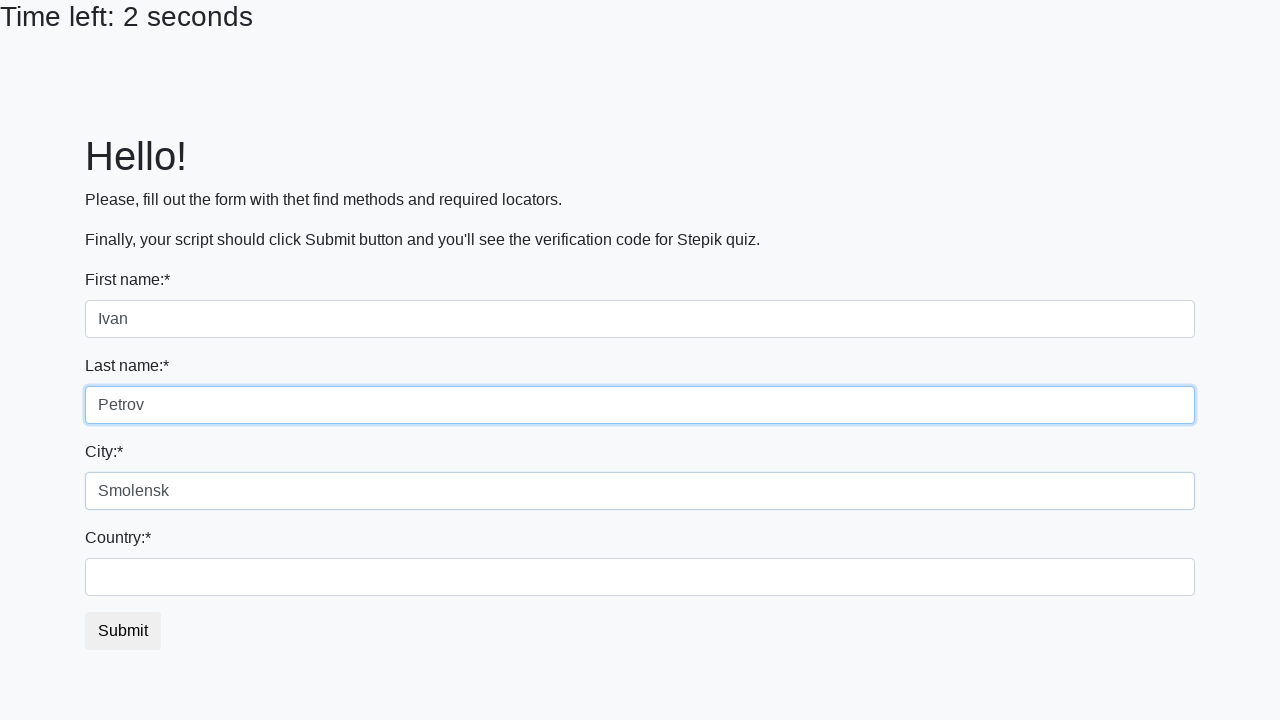

Filled country field with 'Russia' on #country
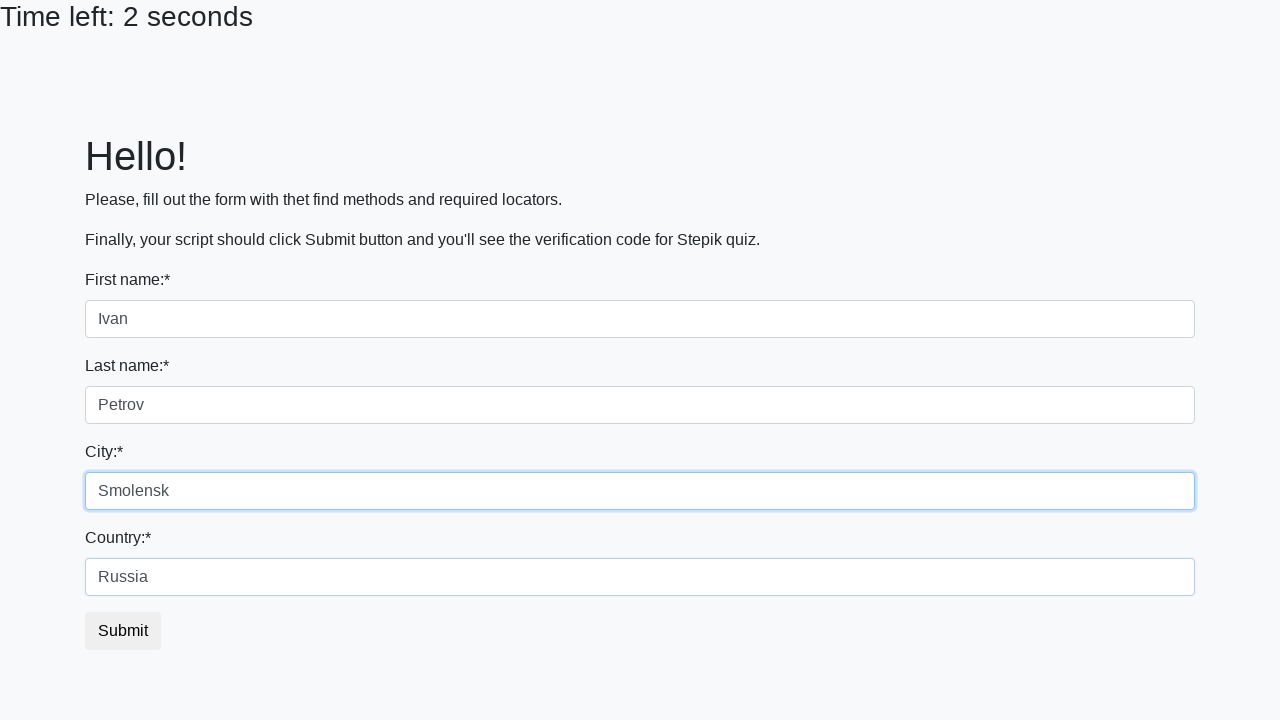

Clicked submit button to submit form at (123, 631) on button.btn
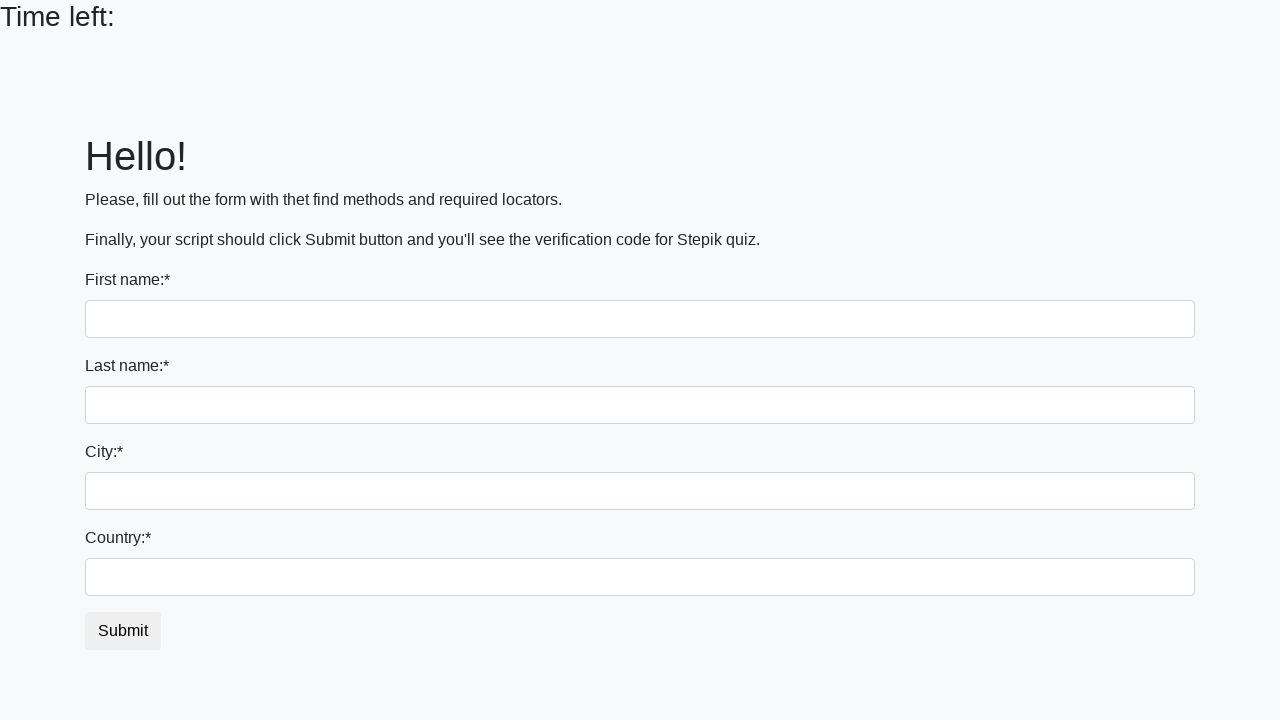

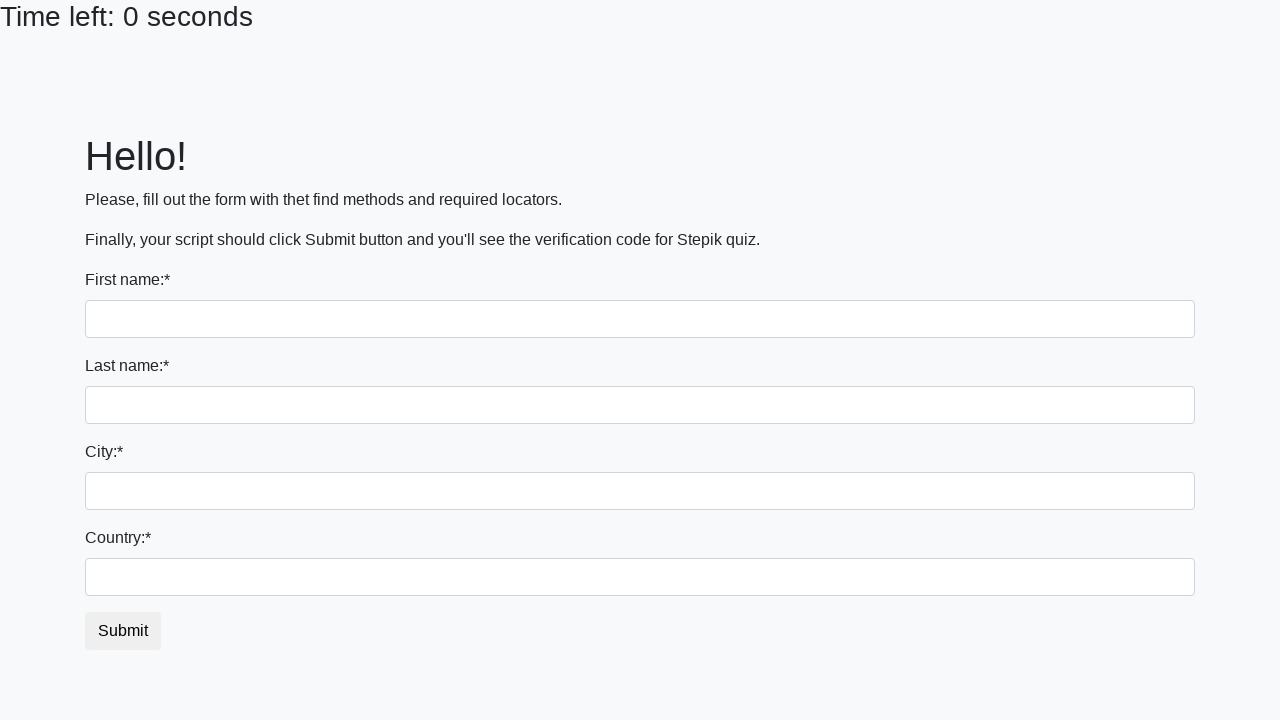